Tests the add/remove elements functionality by clicking the "Add Element" button multiple times and verifying that Delete buttons are created

Starting URL: http://the-internet.herokuapp.com/add_remove_elements/

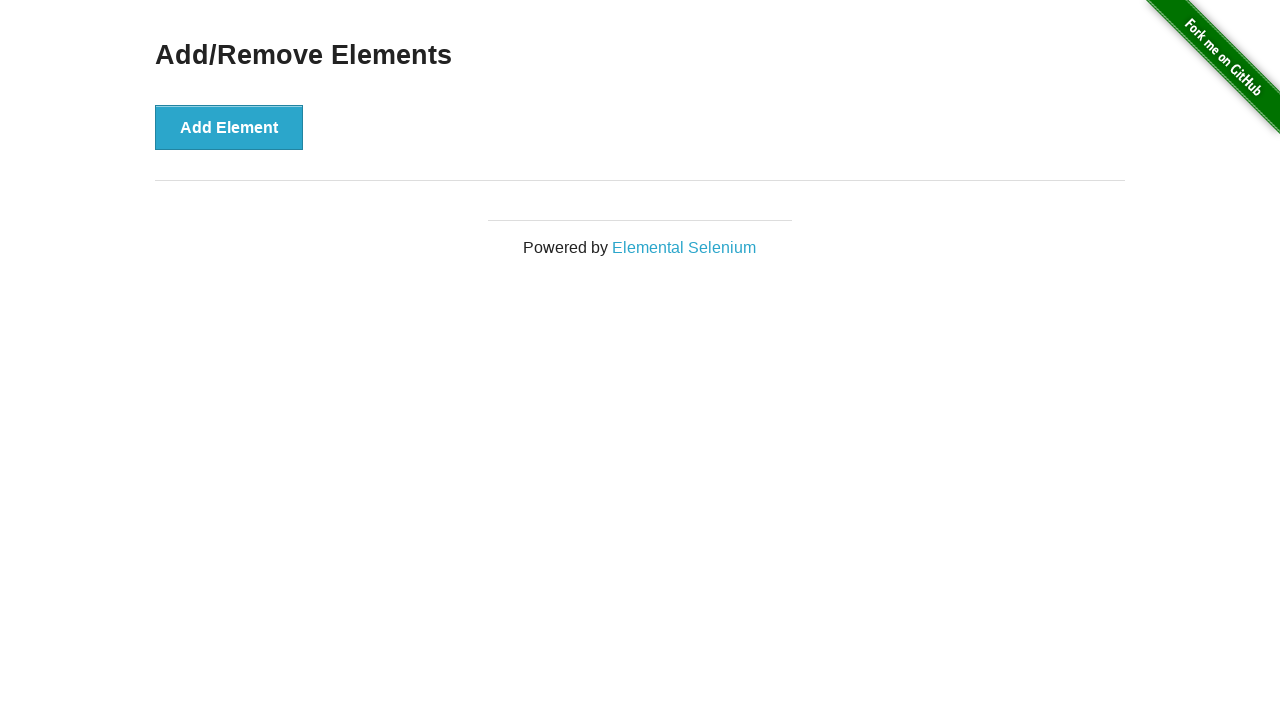

Clicked 'Add Element' button (iteration 1) at (229, 127) on button[onclick="addElement()"]
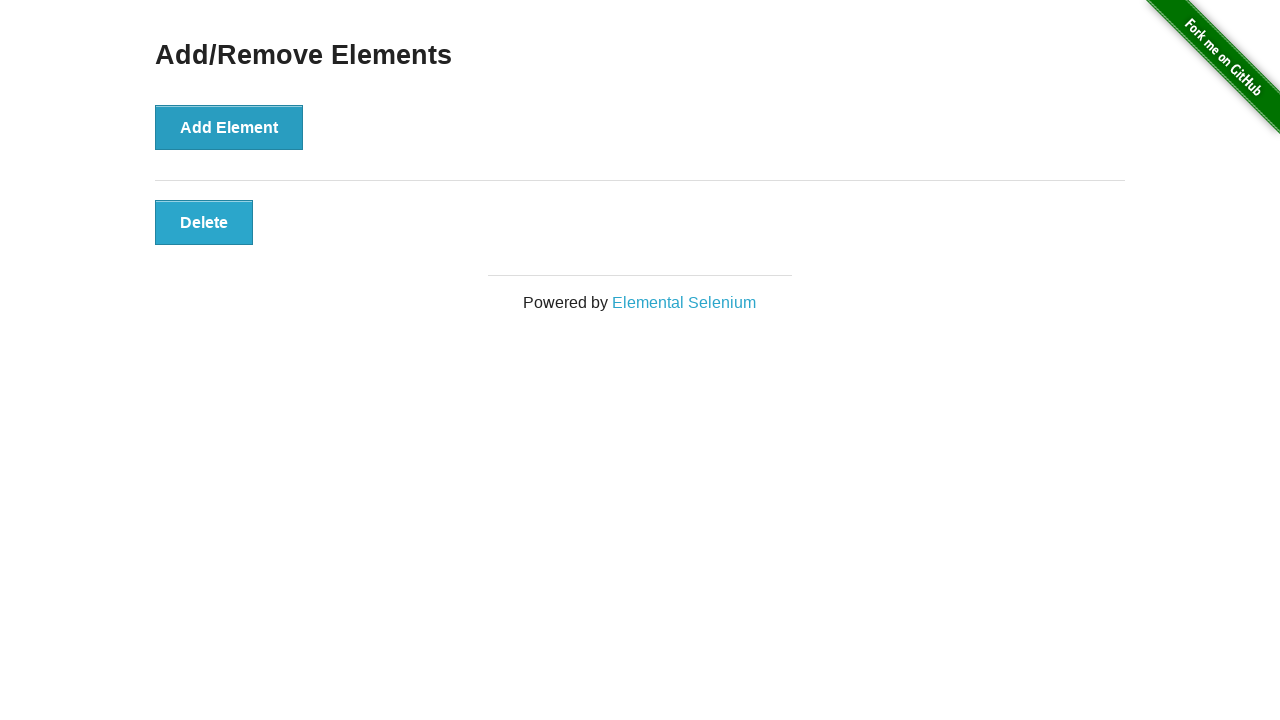

Clicked 'Add Element' button (iteration 2) at (229, 127) on button[onclick="addElement()"]
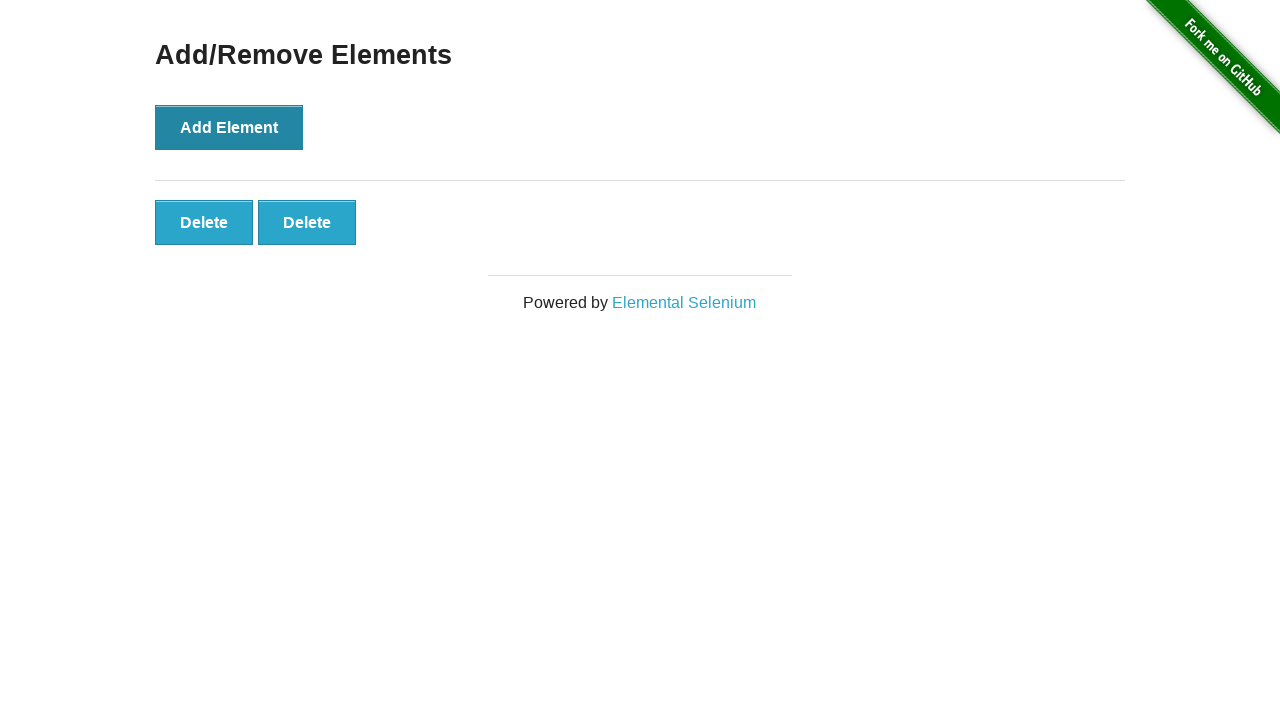

Clicked 'Add Element' button (iteration 3) at (229, 127) on button[onclick="addElement()"]
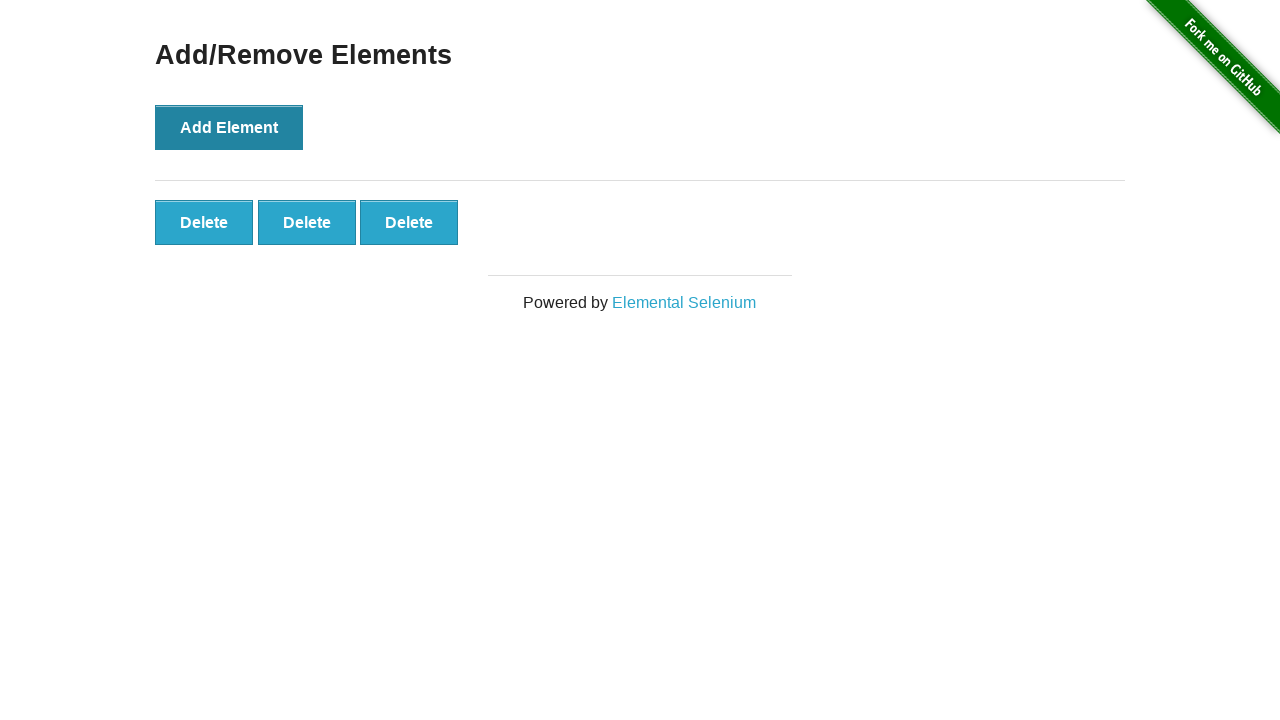

Clicked 'Add Element' button (iteration 4) at (229, 127) on button[onclick="addElement()"]
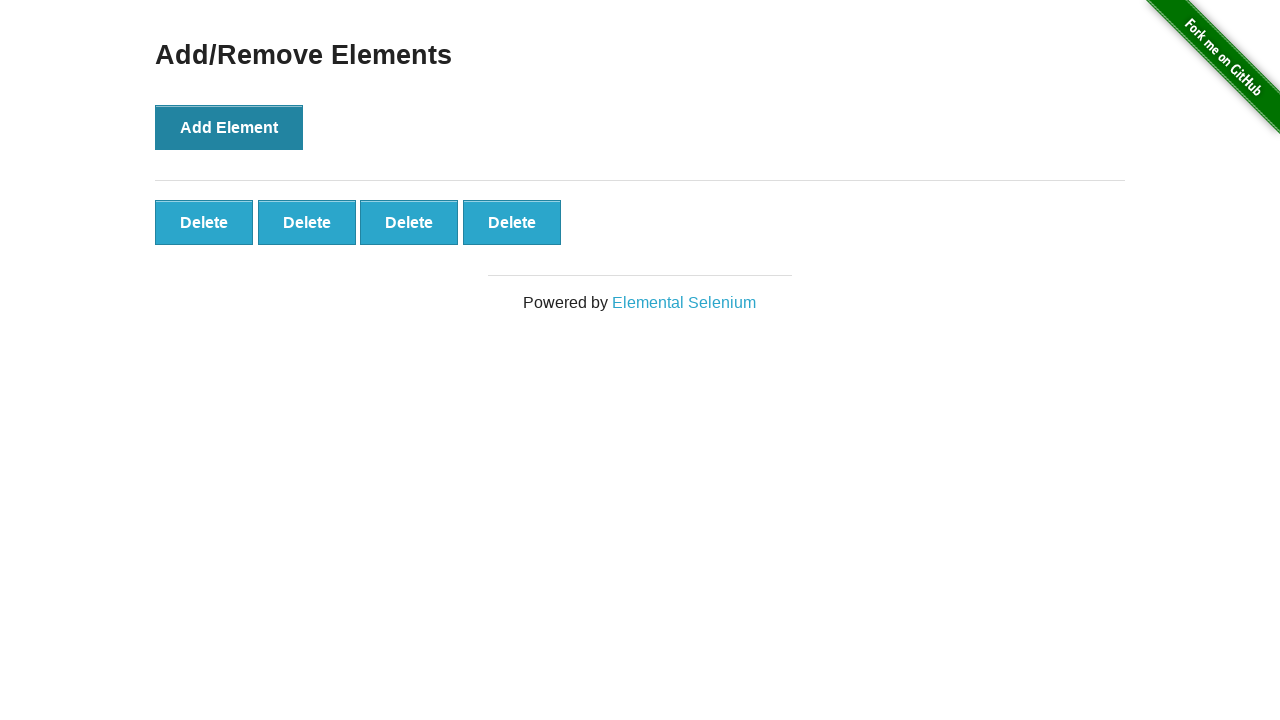

Clicked 'Add Element' button (iteration 5) at (229, 127) on button[onclick="addElement()"]
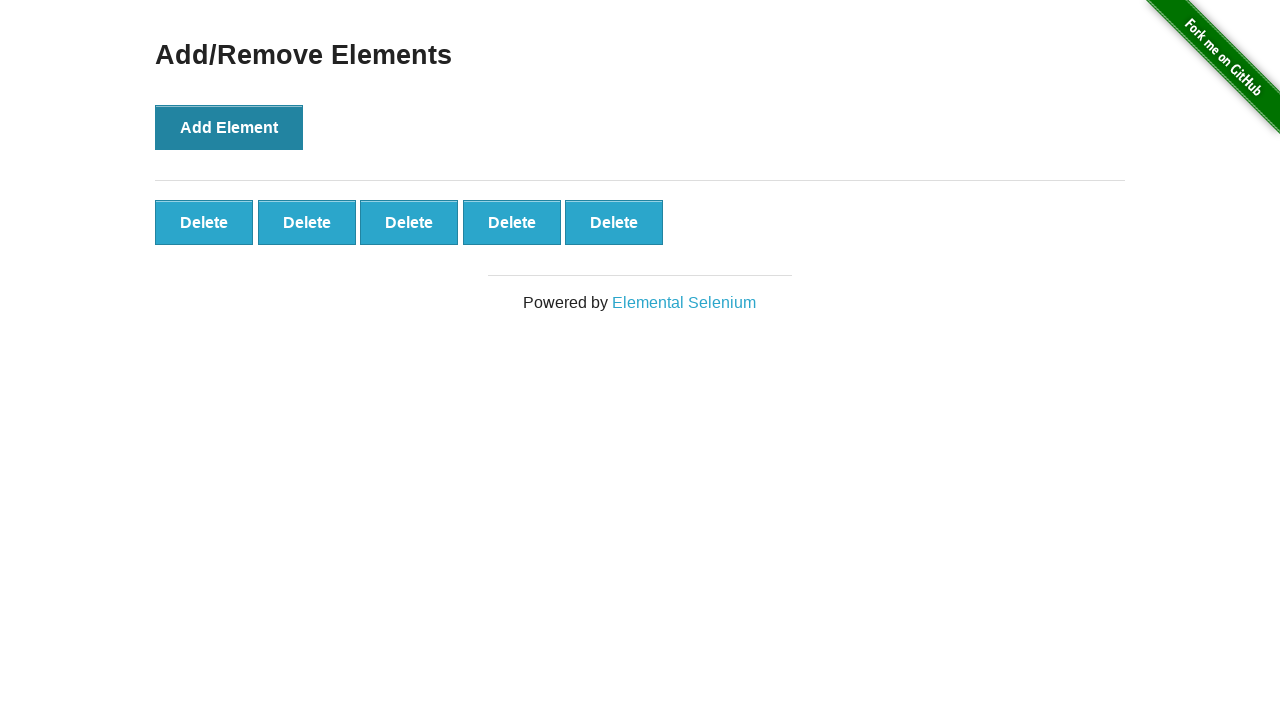

Located all Delete buttons on the page
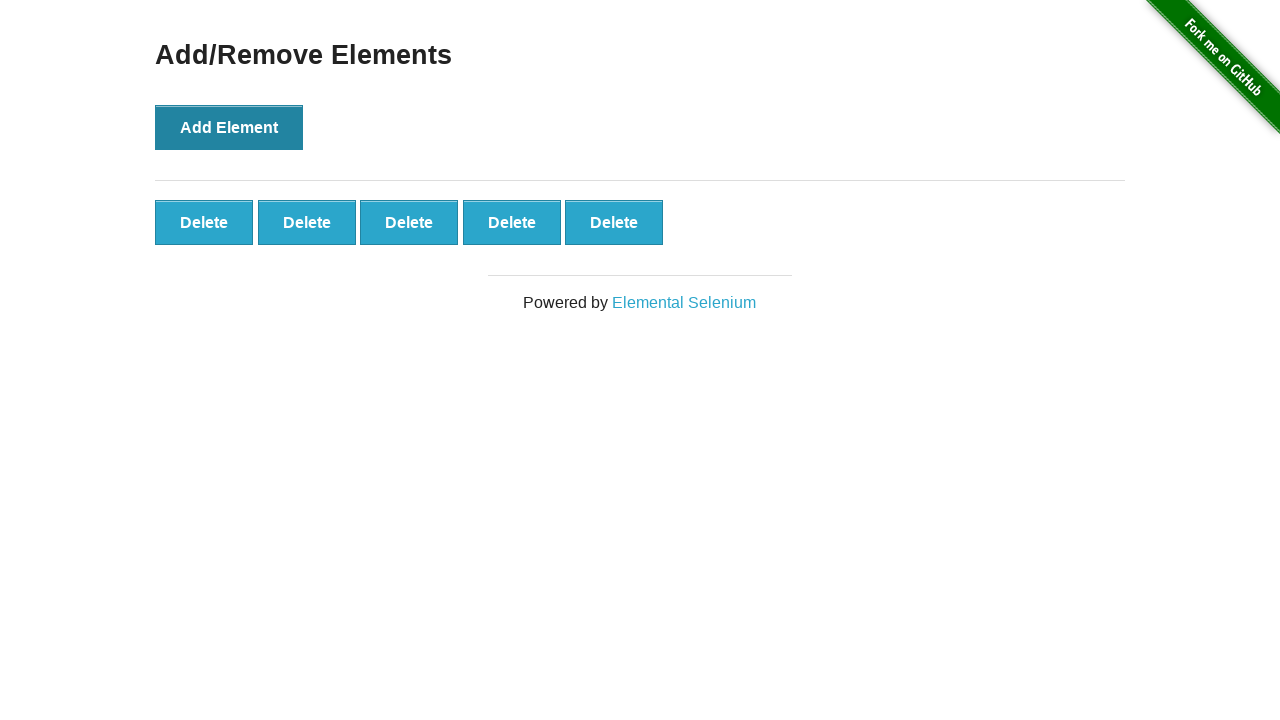

Verified that 5 Delete buttons were created
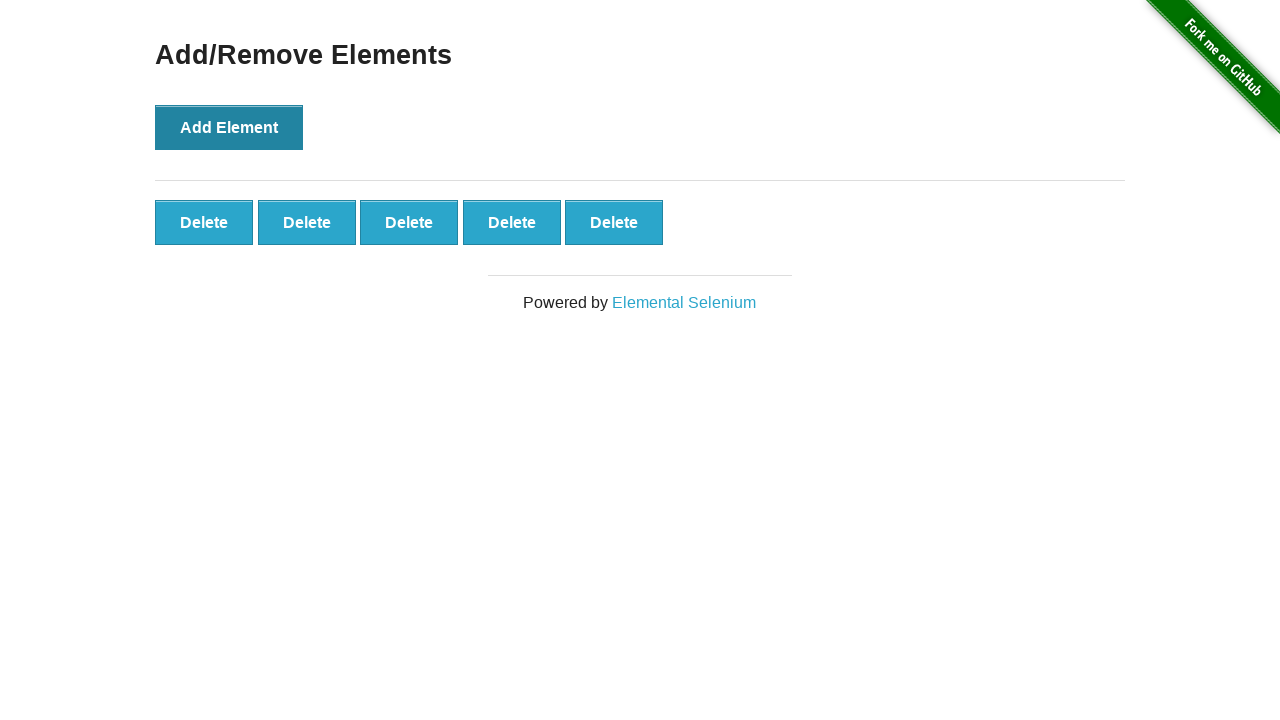

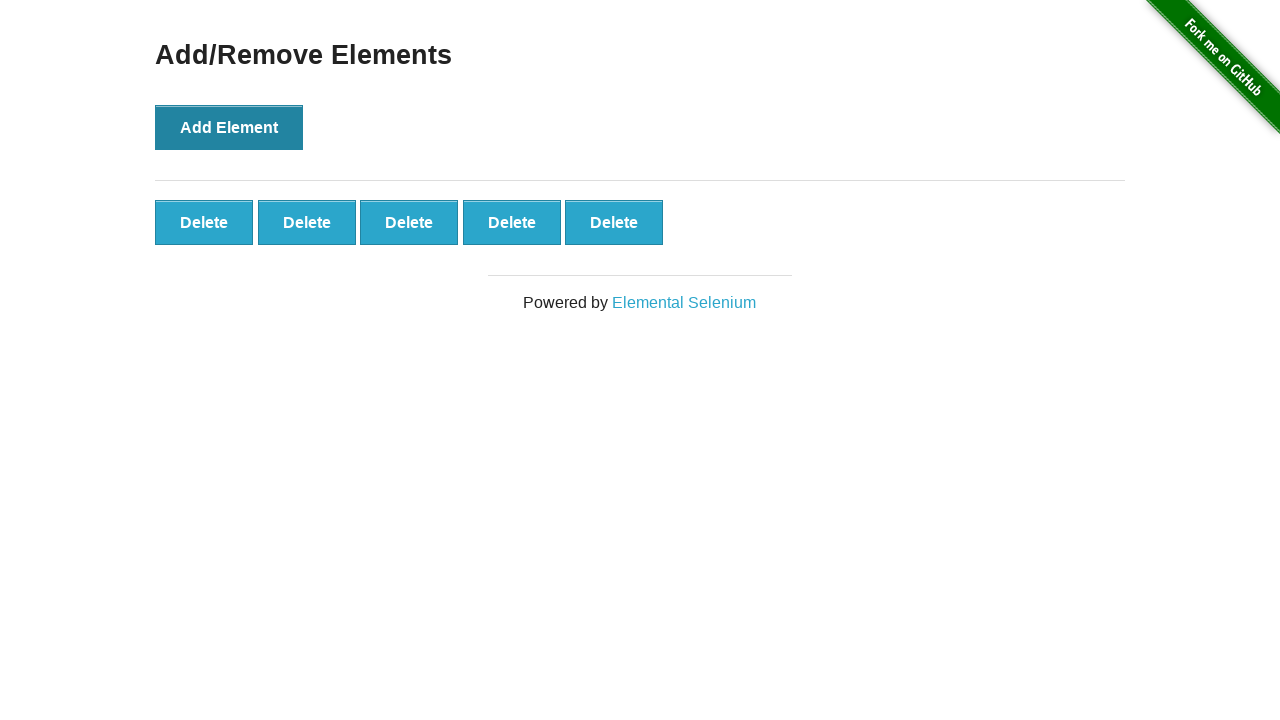